Tests form filling and radio button functionality by filling personal information fields and verifying radio button check/uncheck states

Starting URL: https://testautomationpractice.blogspot.com/

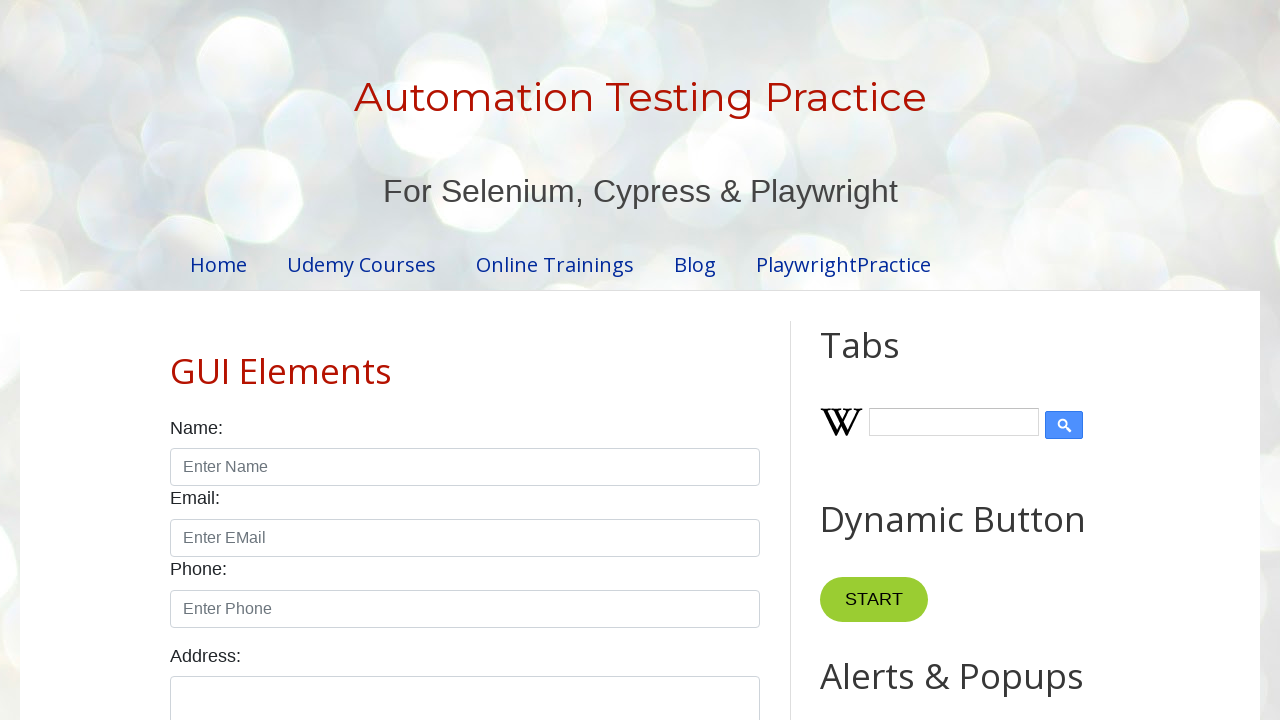

Filled name field with 'Amol' on #name
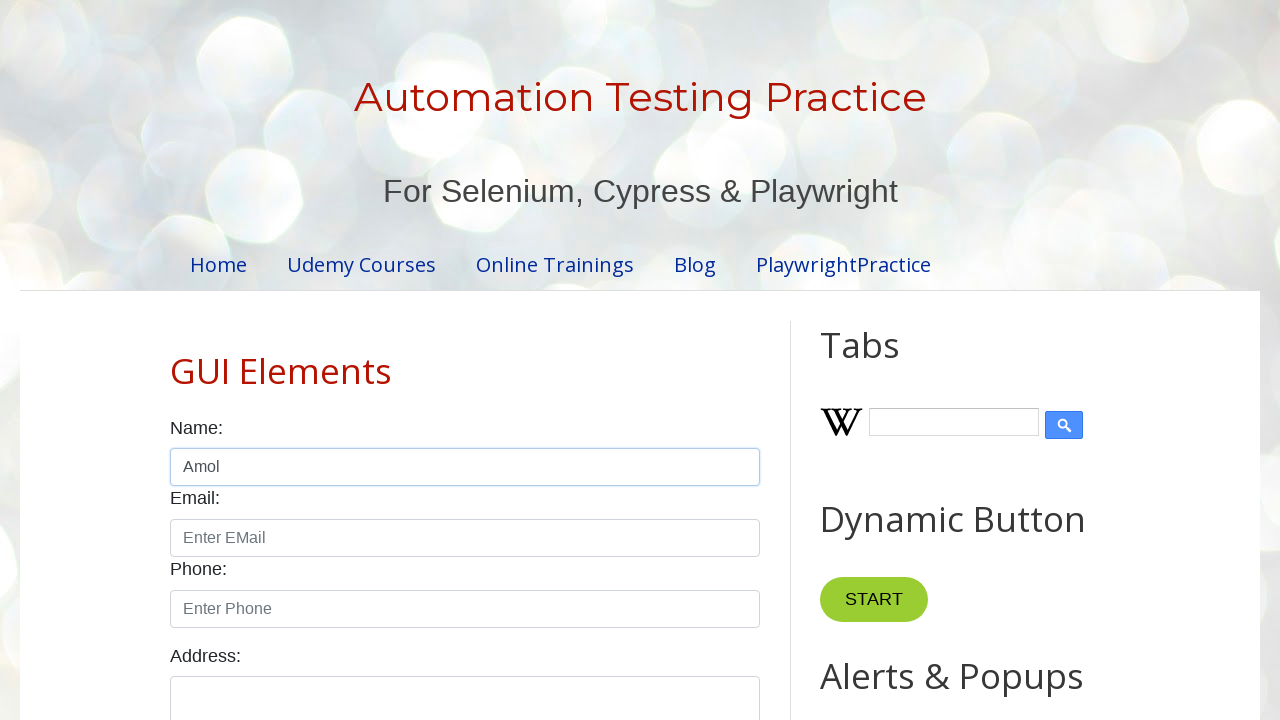

Filled email field with 'amoldeshmukh@gmail.com' on #email
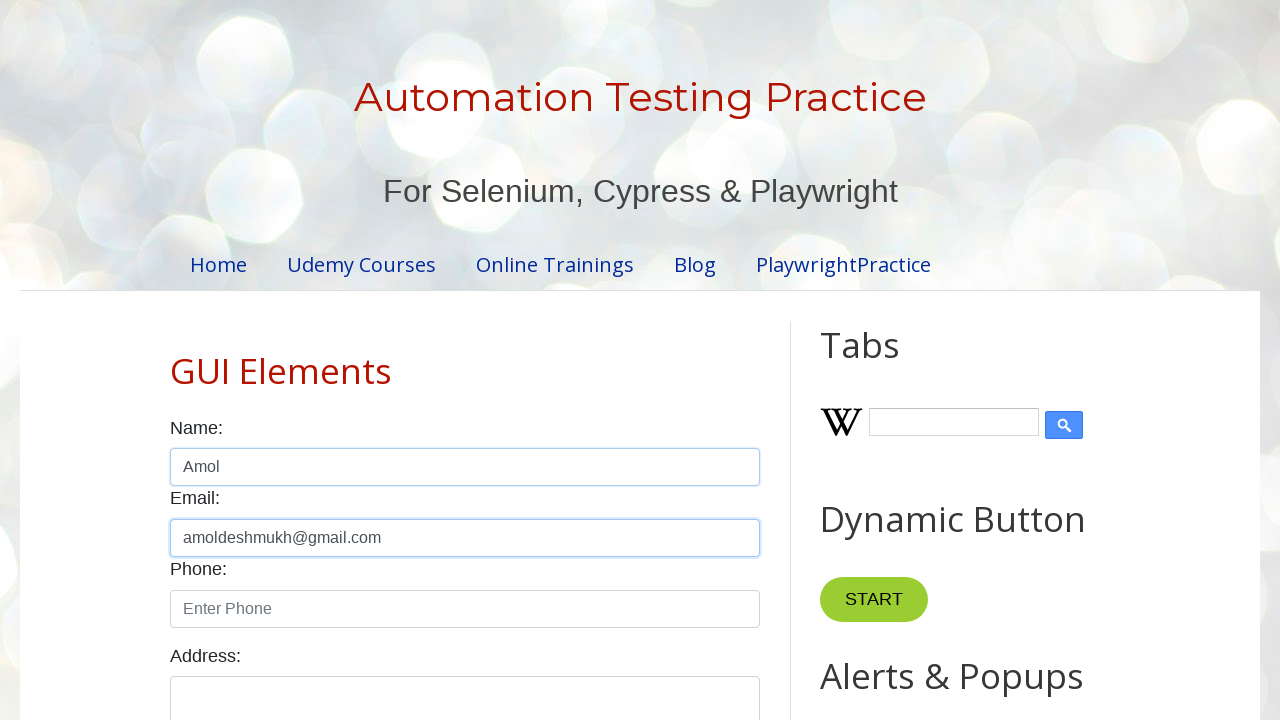

Filled phone field with '9722553322' on #phone
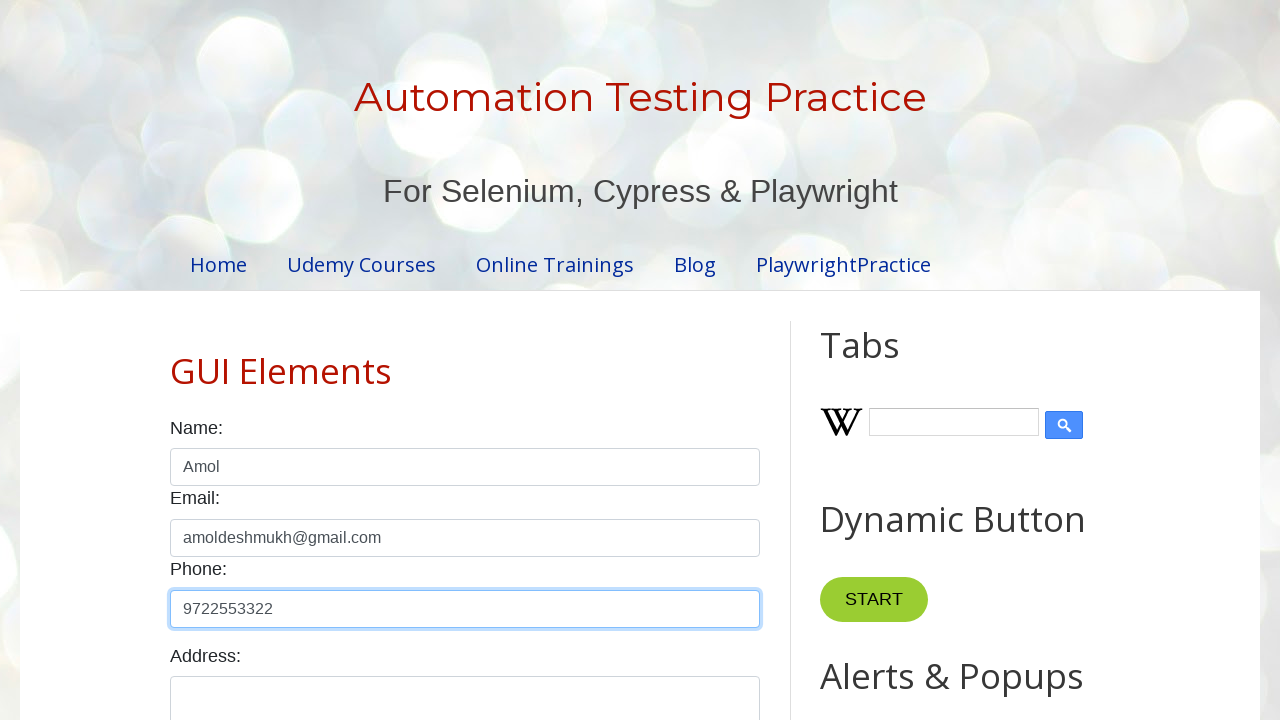

Filled textarea with 'hello' on #textarea
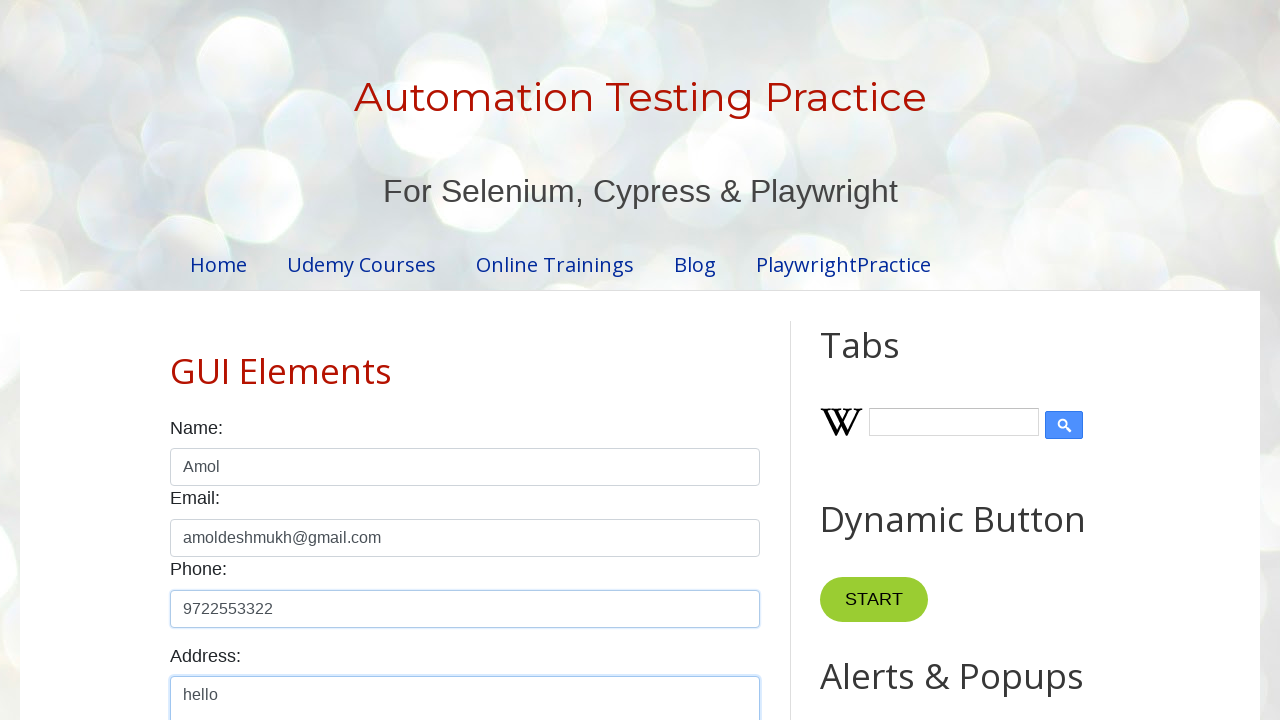

Checked the male radio button at (176, 360) on #male
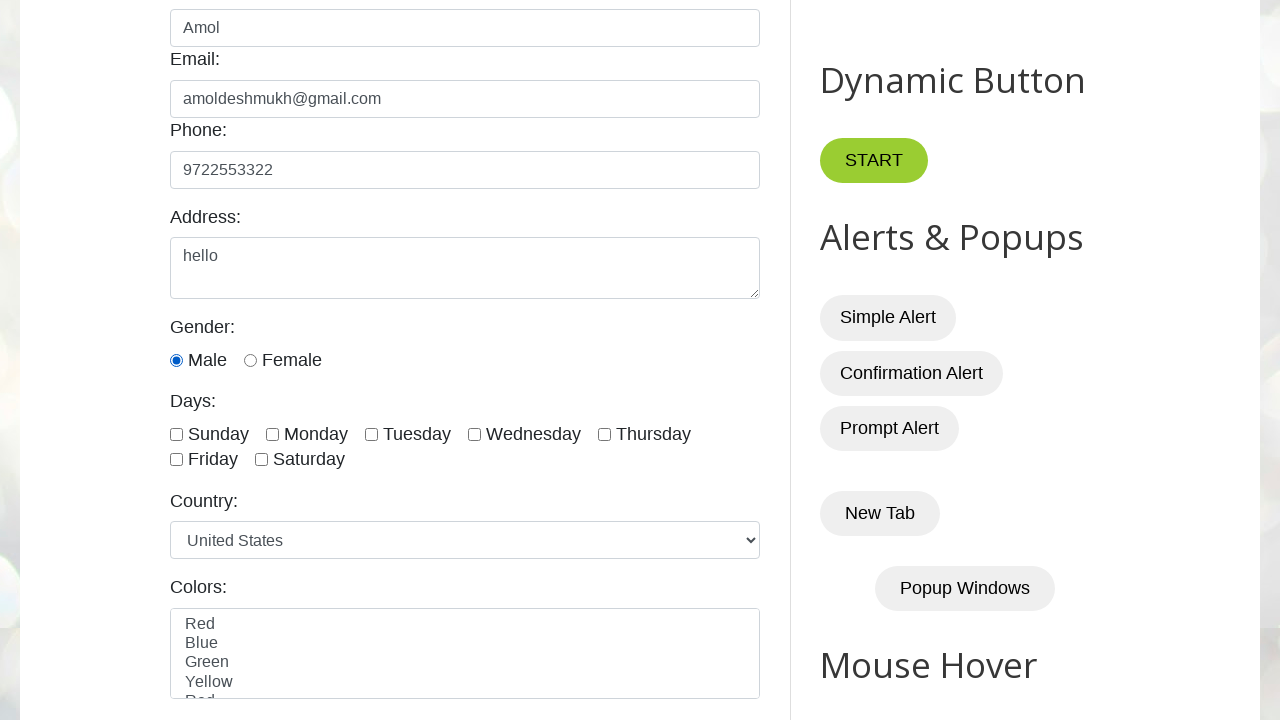

Verified that male radio button is checked
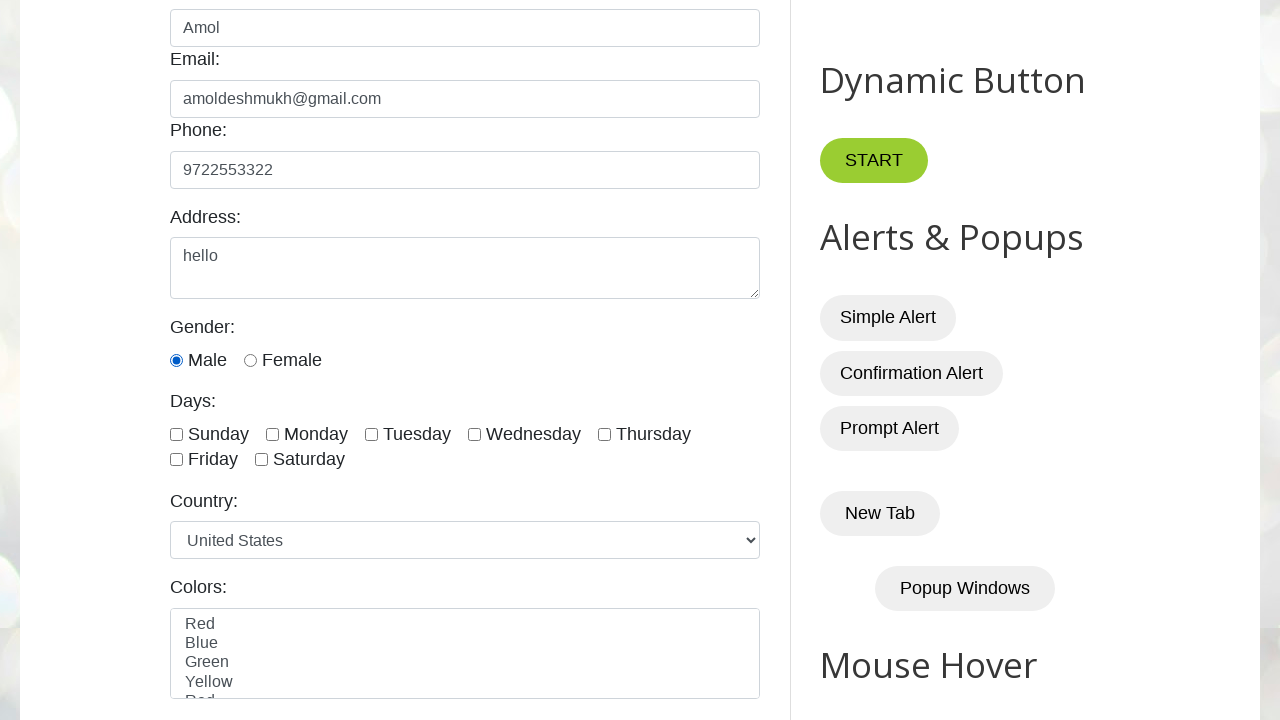

Verified that female radio button is not checked
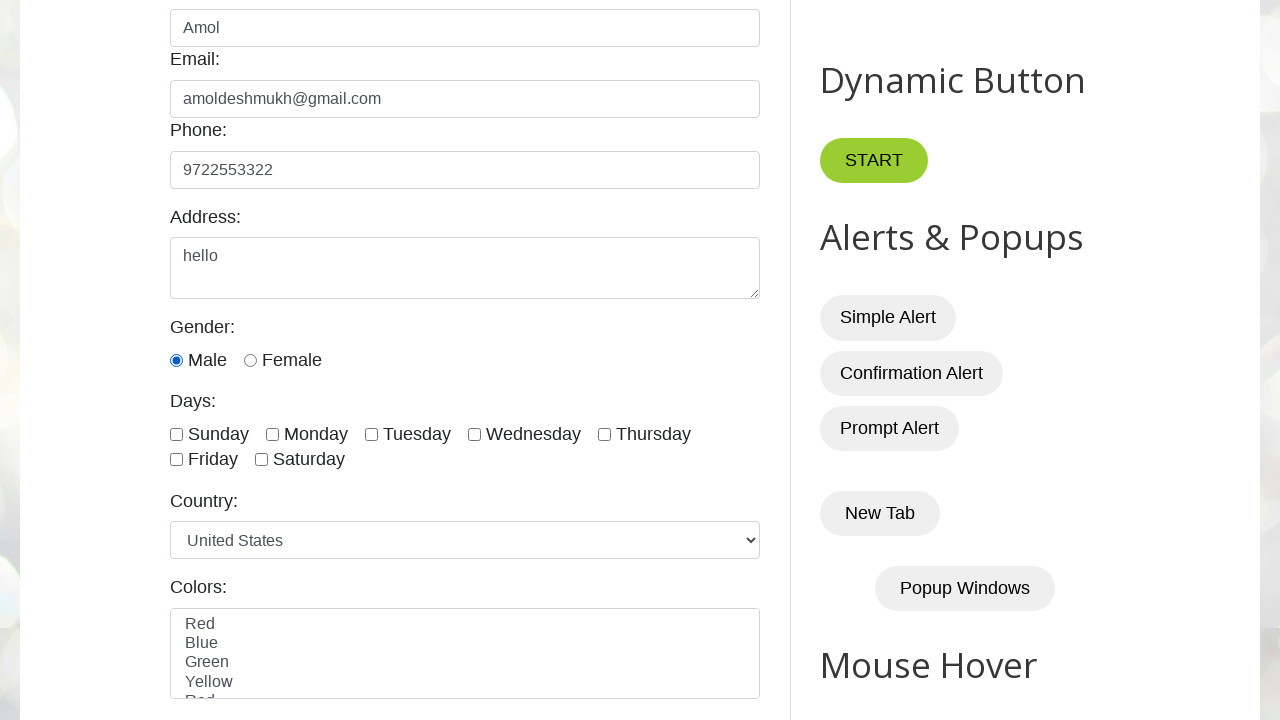

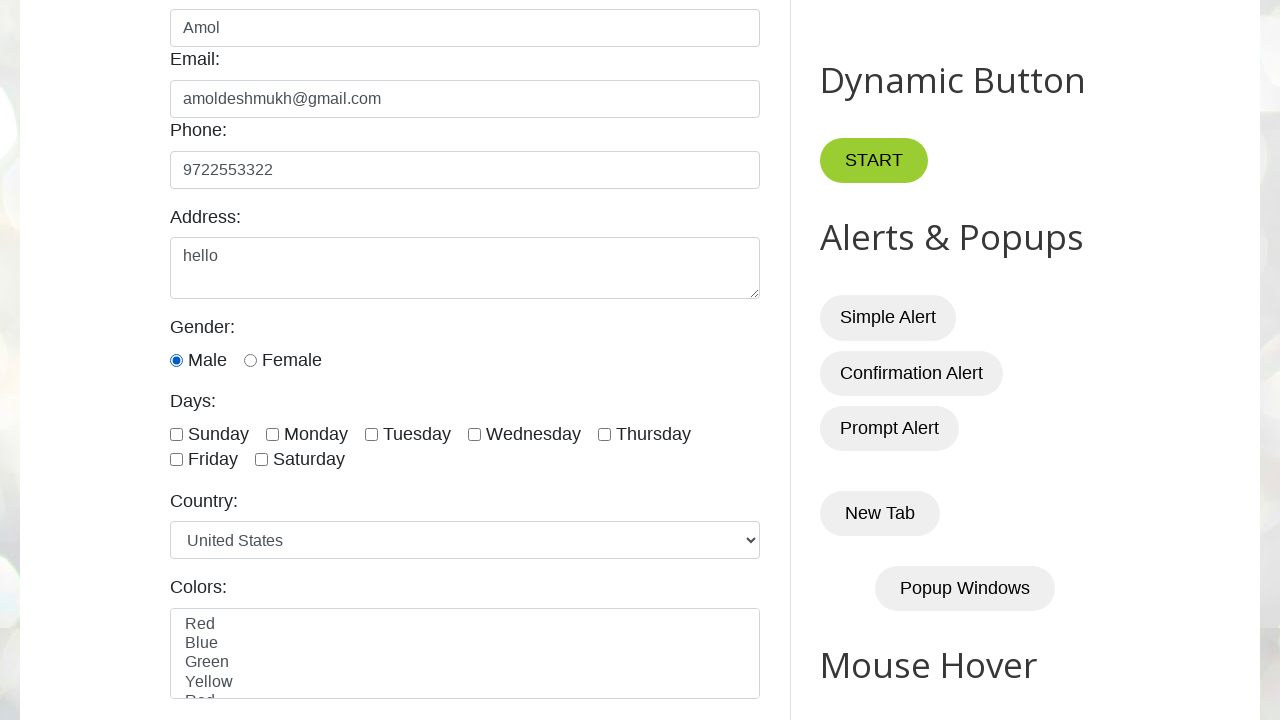